Tests dynamic loading functionality by clicking a start button and waiting for a hidden element to become visible, then verifying the displayed message contains "Hello World!"

Starting URL: http://the-internet.herokuapp.com/dynamic_loading/1

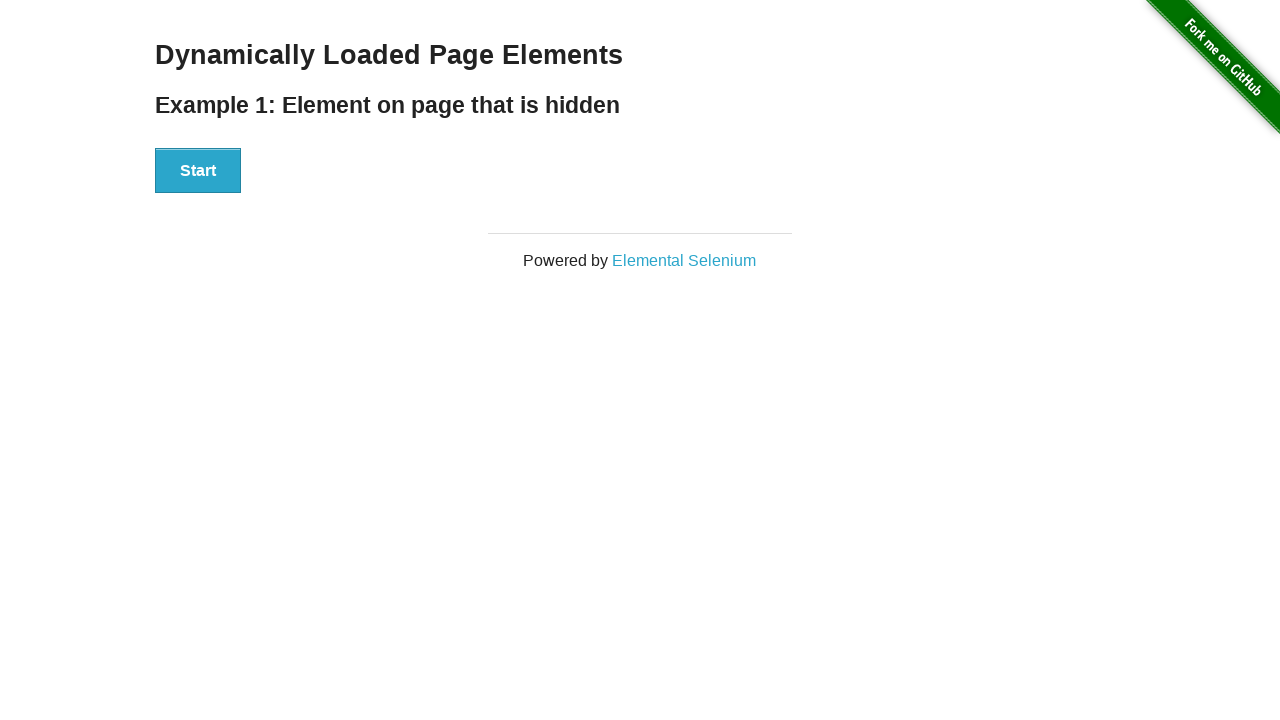

Clicked start button to trigger dynamic loading at (198, 171) on xpath=//div[@id='start']/button
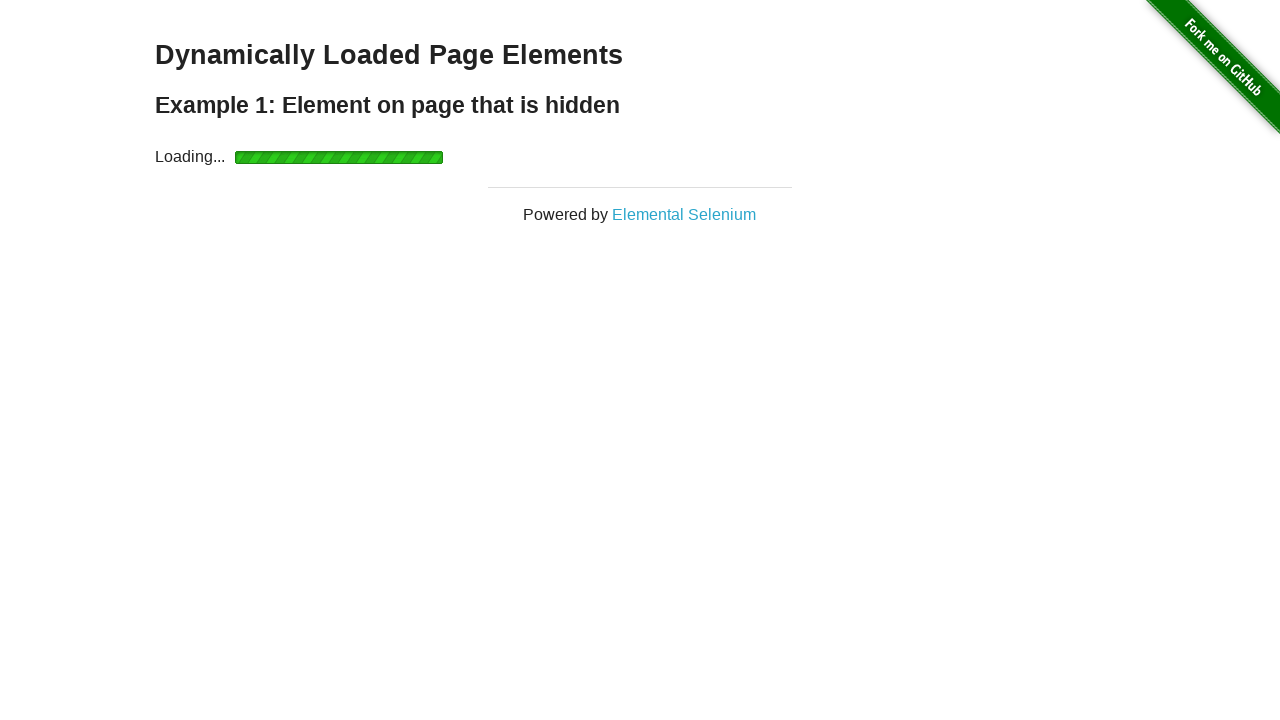

Waited for finish element to become visible
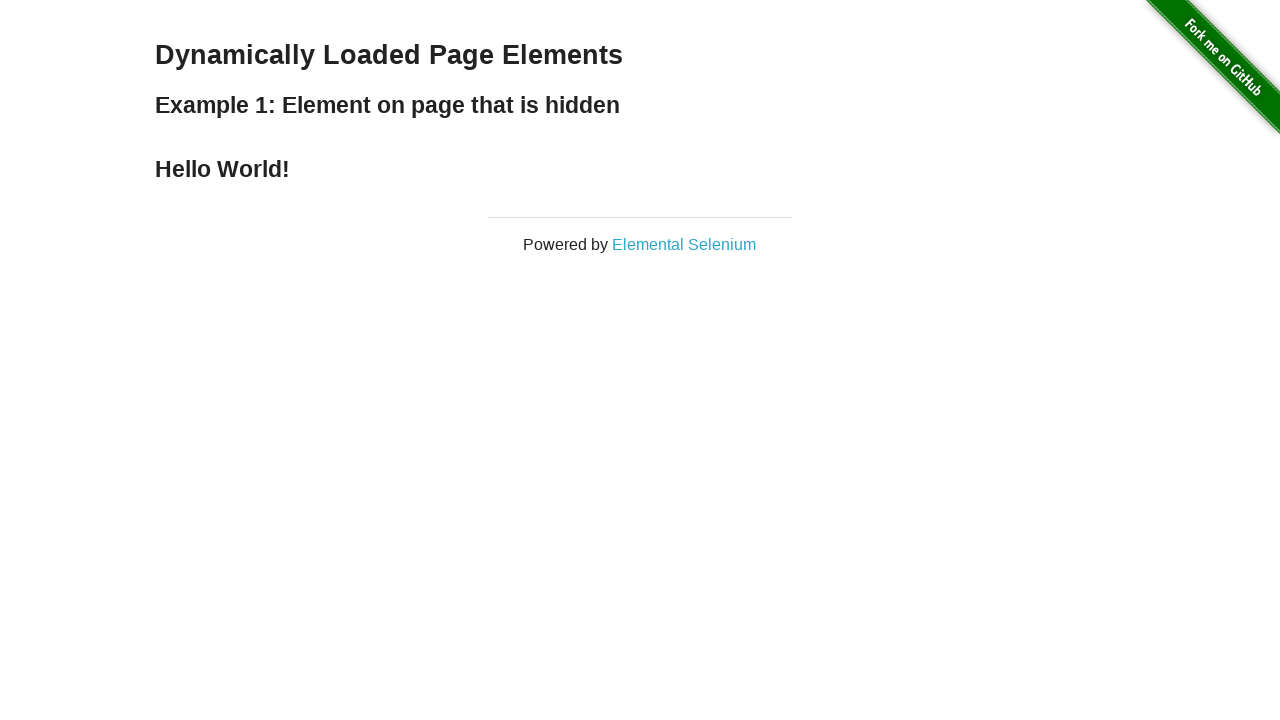

Located finish element
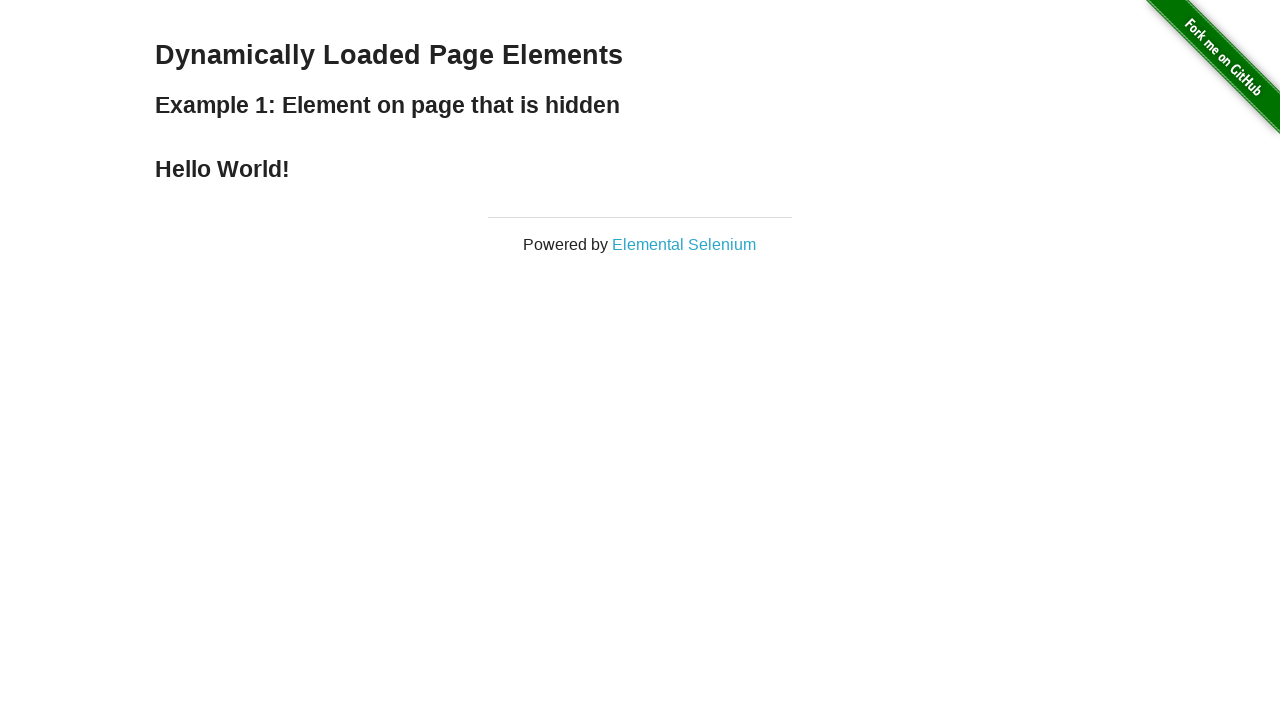

Verified finish element contains 'Hello World!' message
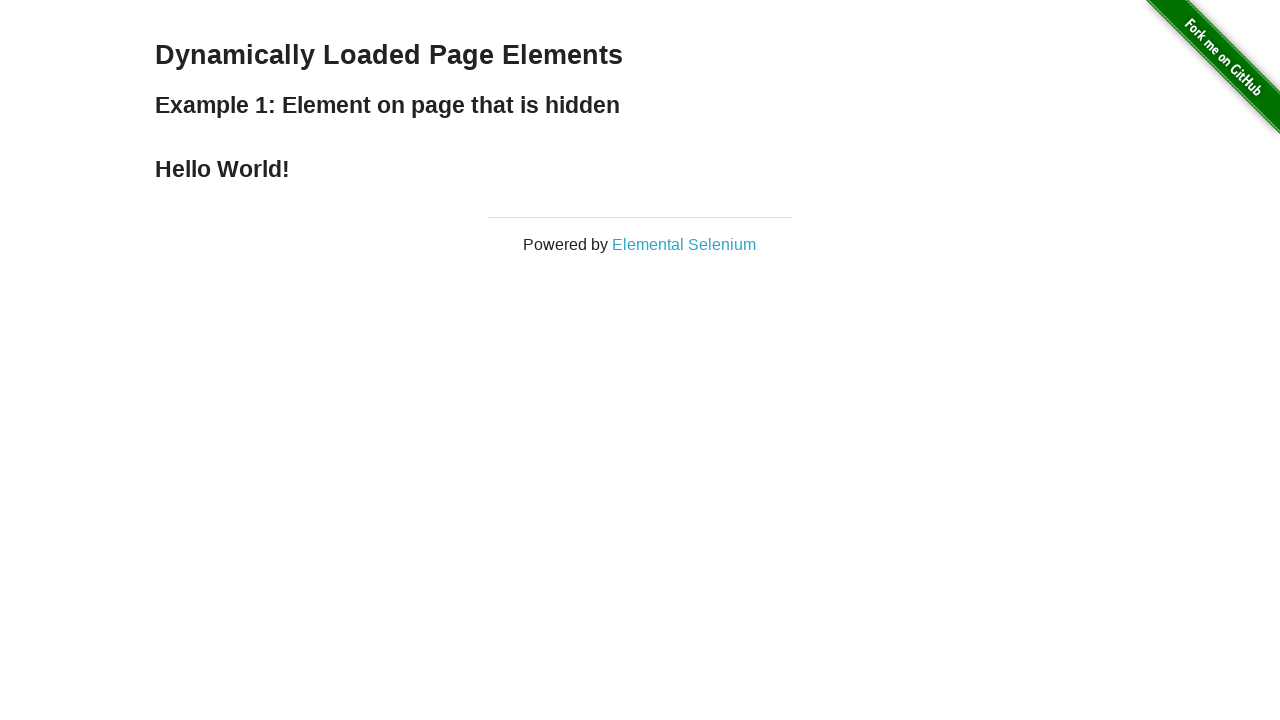

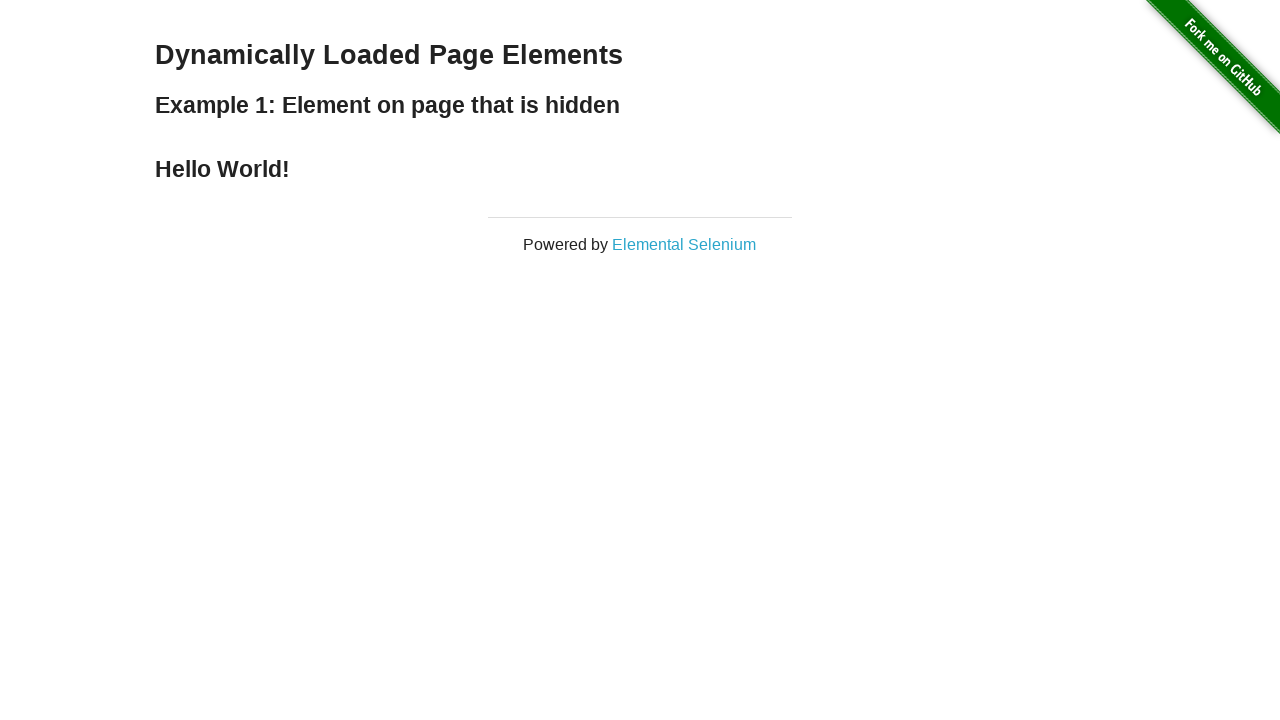